Tests dynamic controls by clicking the Enable button to activate a text field, then entering text into the newly enabled field

Starting URL: https://the-internet.herokuapp.com/dynamic_controls

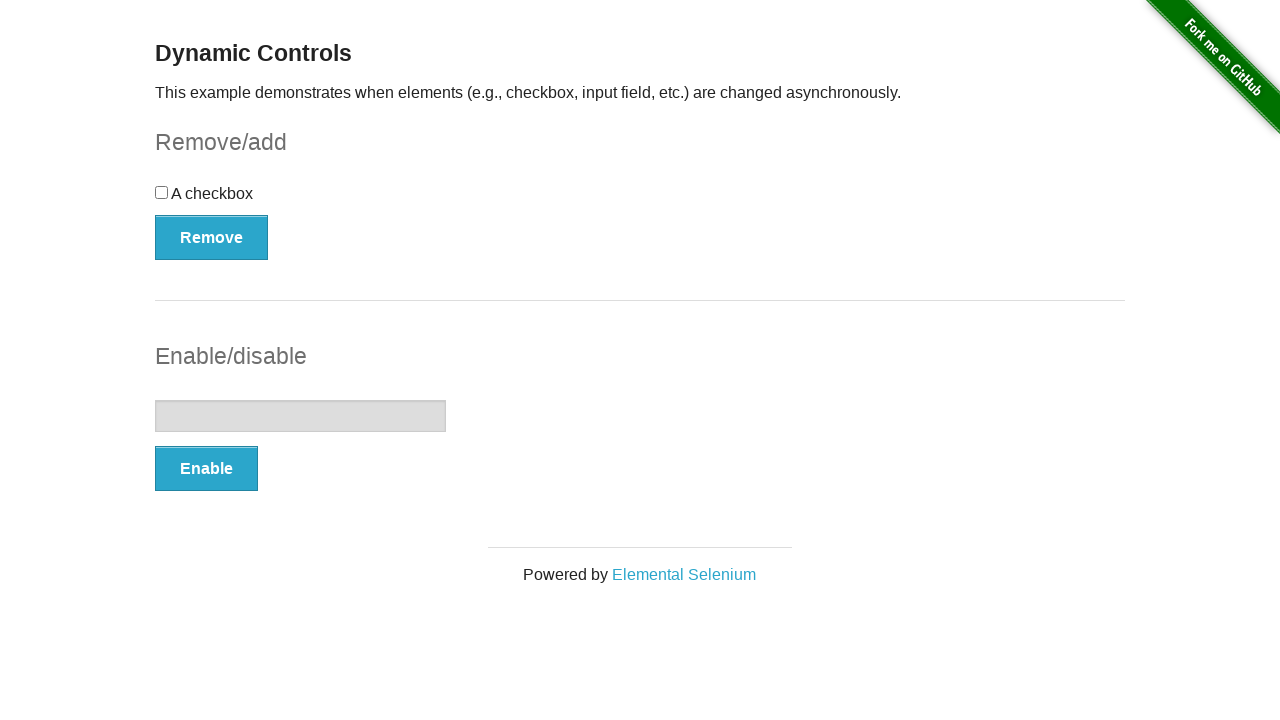

Clicked the Enable button to activate the text field at (206, 469) on xpath=//button[contains(text(), "Enable")]
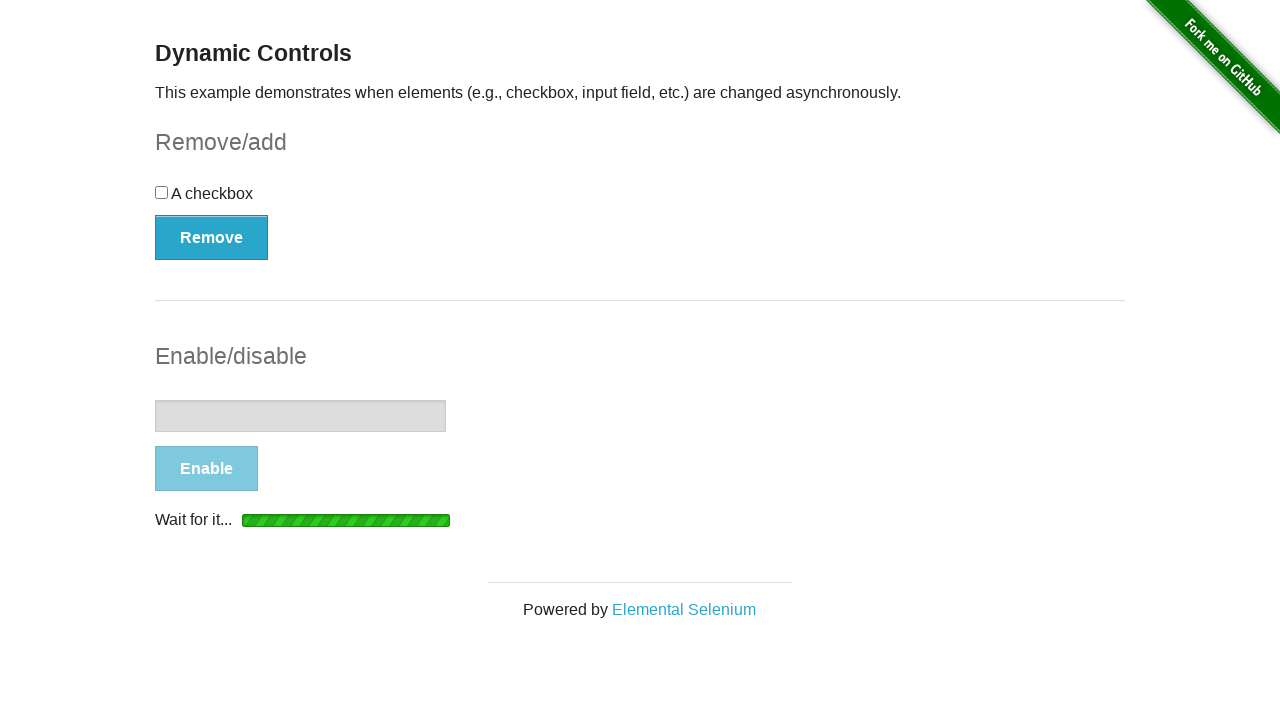

Text field became visible and enabled
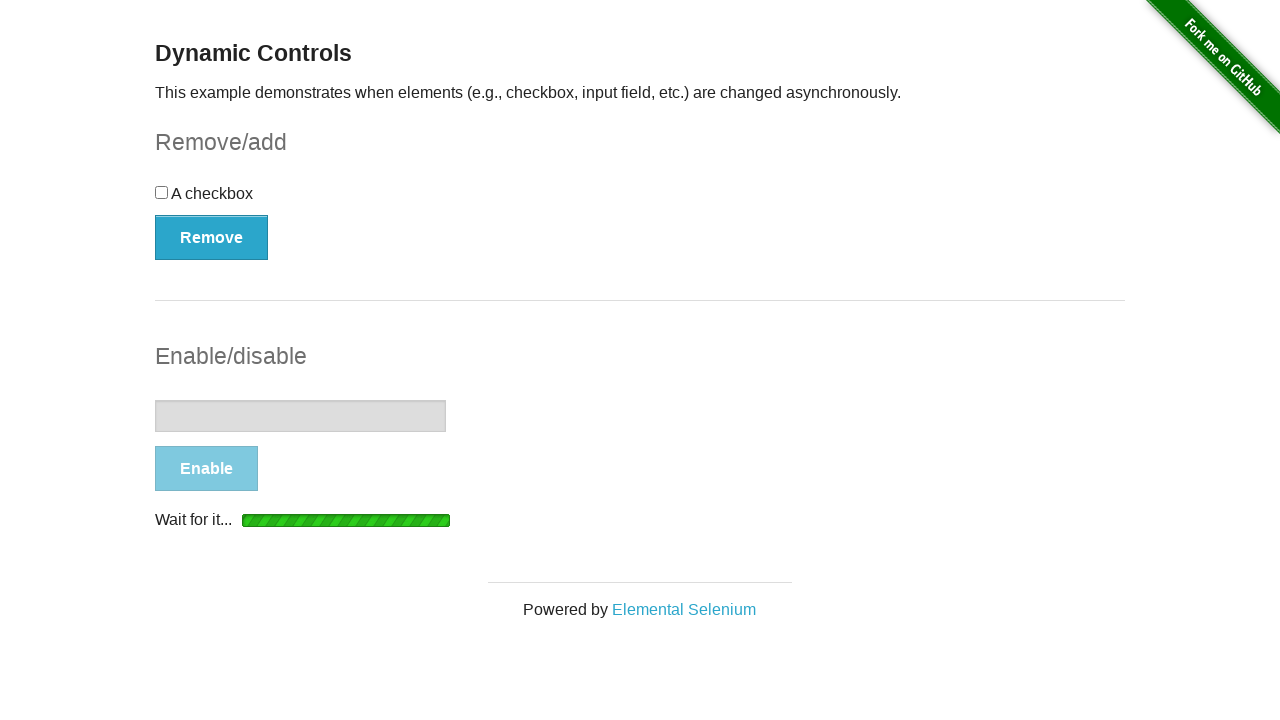

Entered 'PolozMukuch' into the enabled text field on //input[@type="text"]
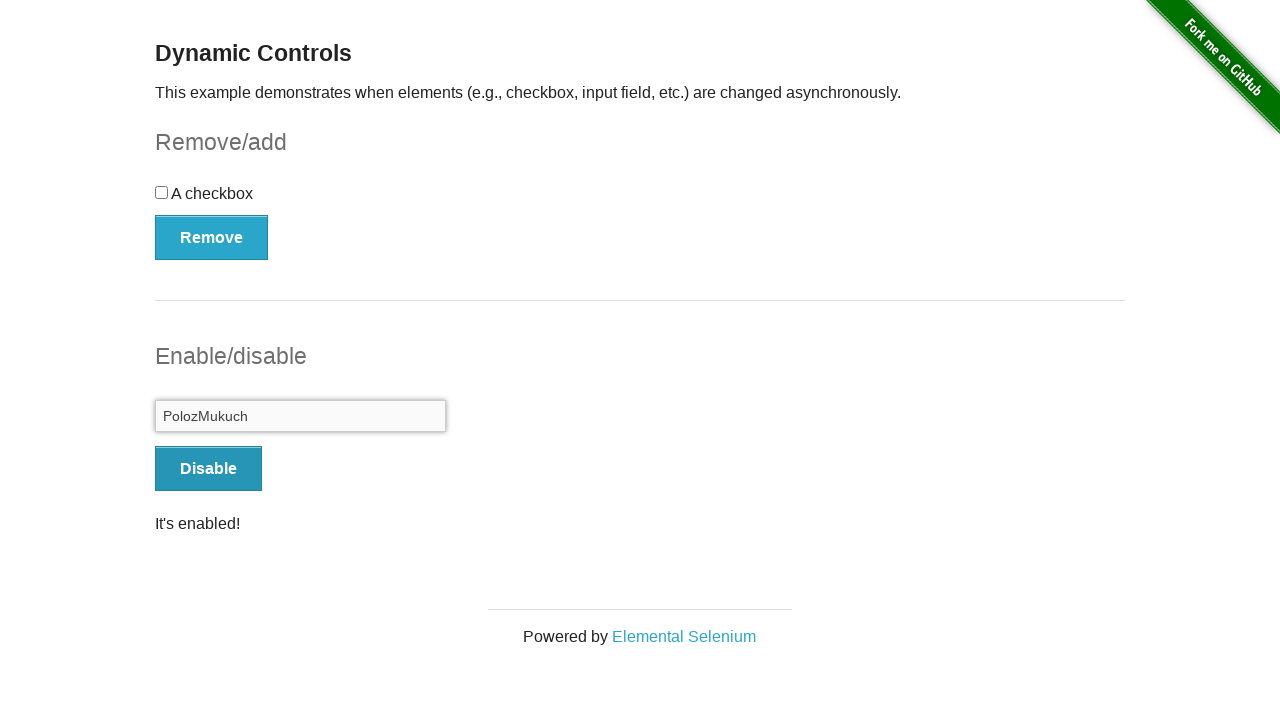

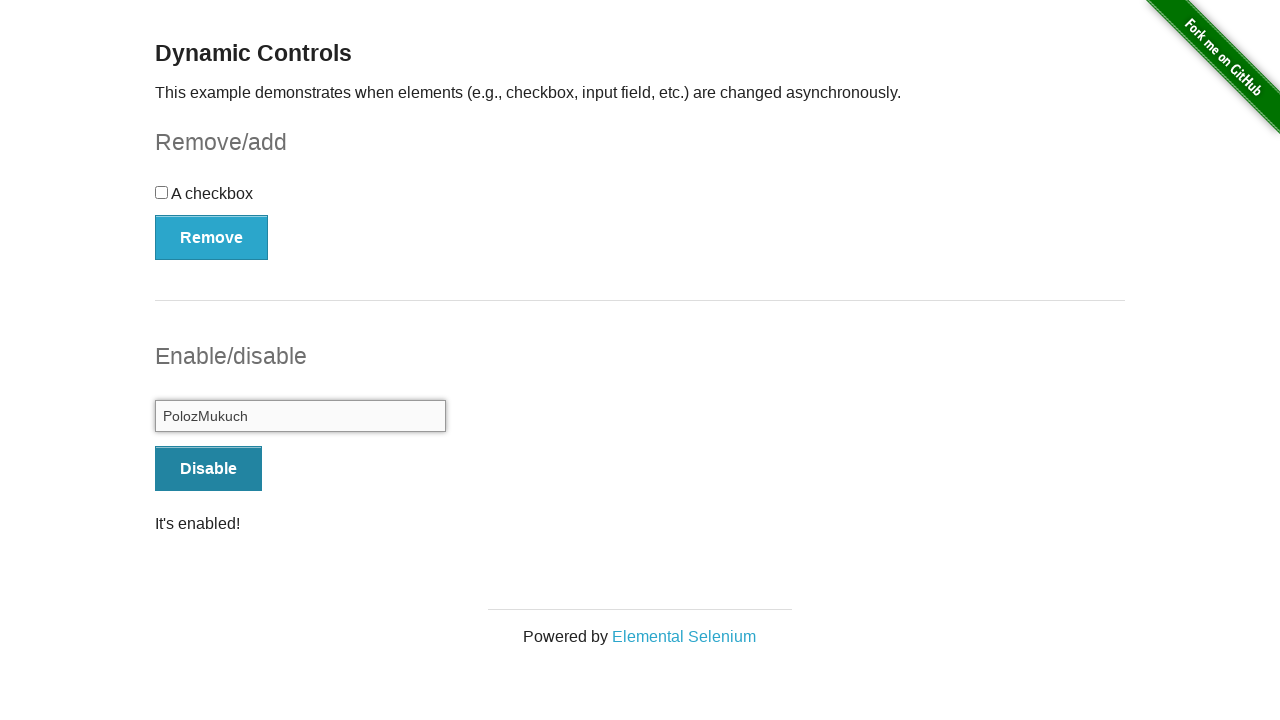